Tests accepting a JavaScript alert popup and verifies the result message

Starting URL: https://the-internet.herokuapp.com/javascript_alerts

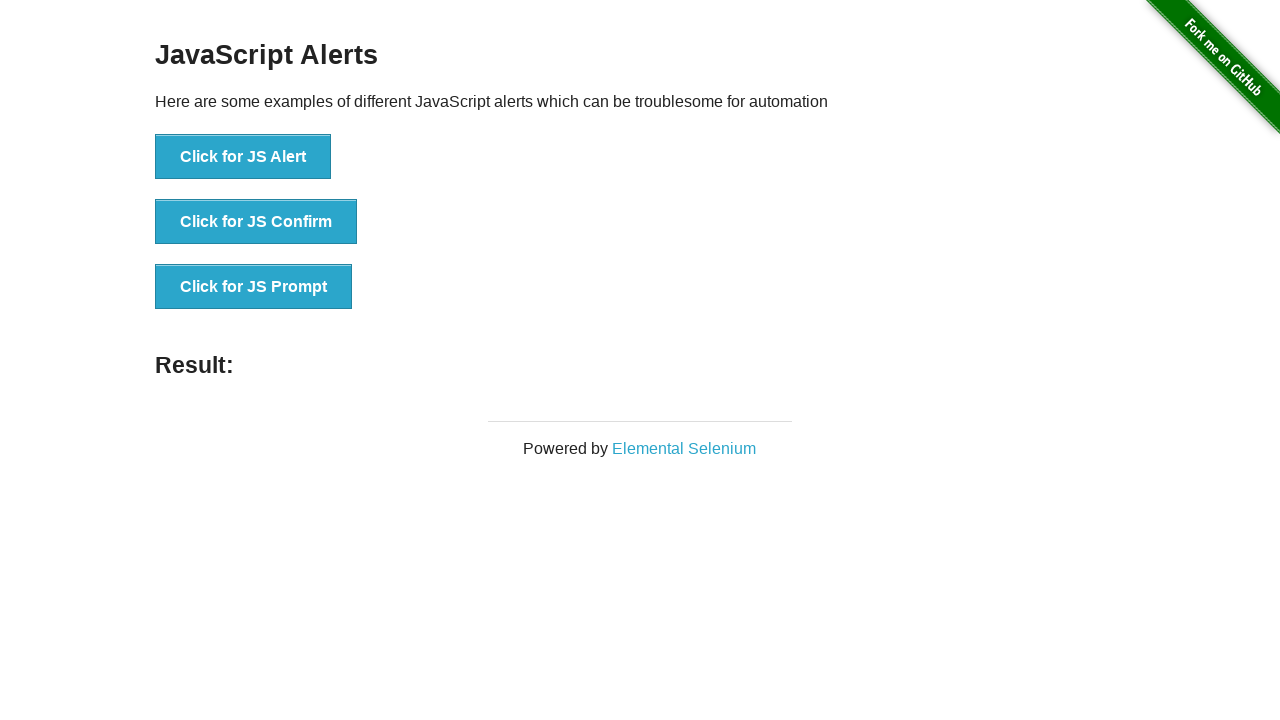

Clicked JS Alert button to trigger the popup at (243, 157) on xpath=//button[text()='Click for JS Alert']
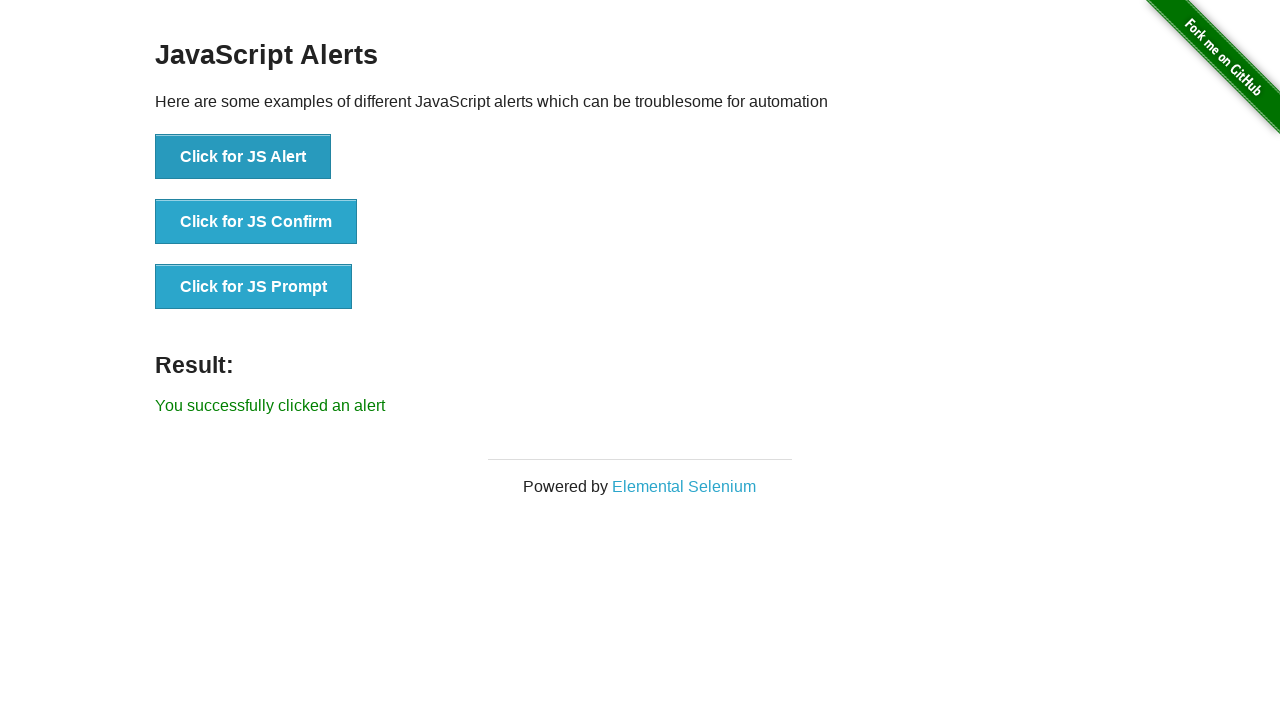

Set up dialog handler to automatically accept alerts
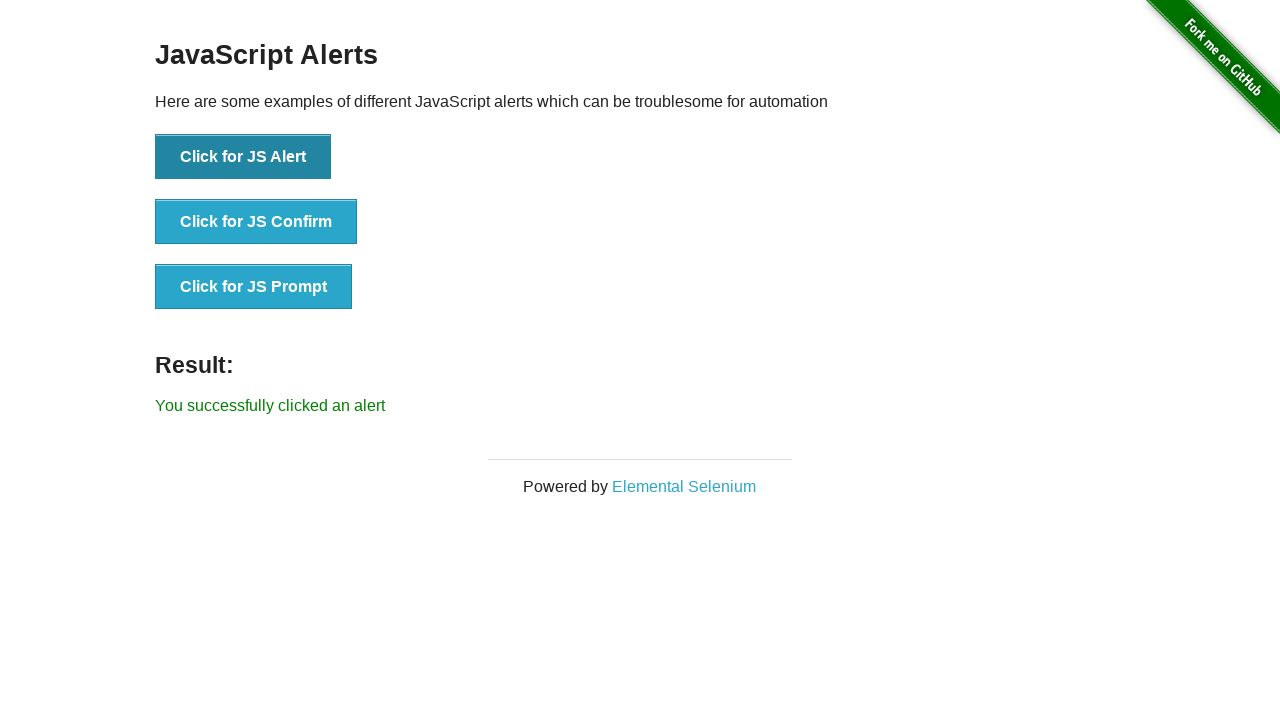

Clicked JS Alert button again to trigger and accept the alert at (243, 157) on xpath=//button[text()='Click for JS Alert']
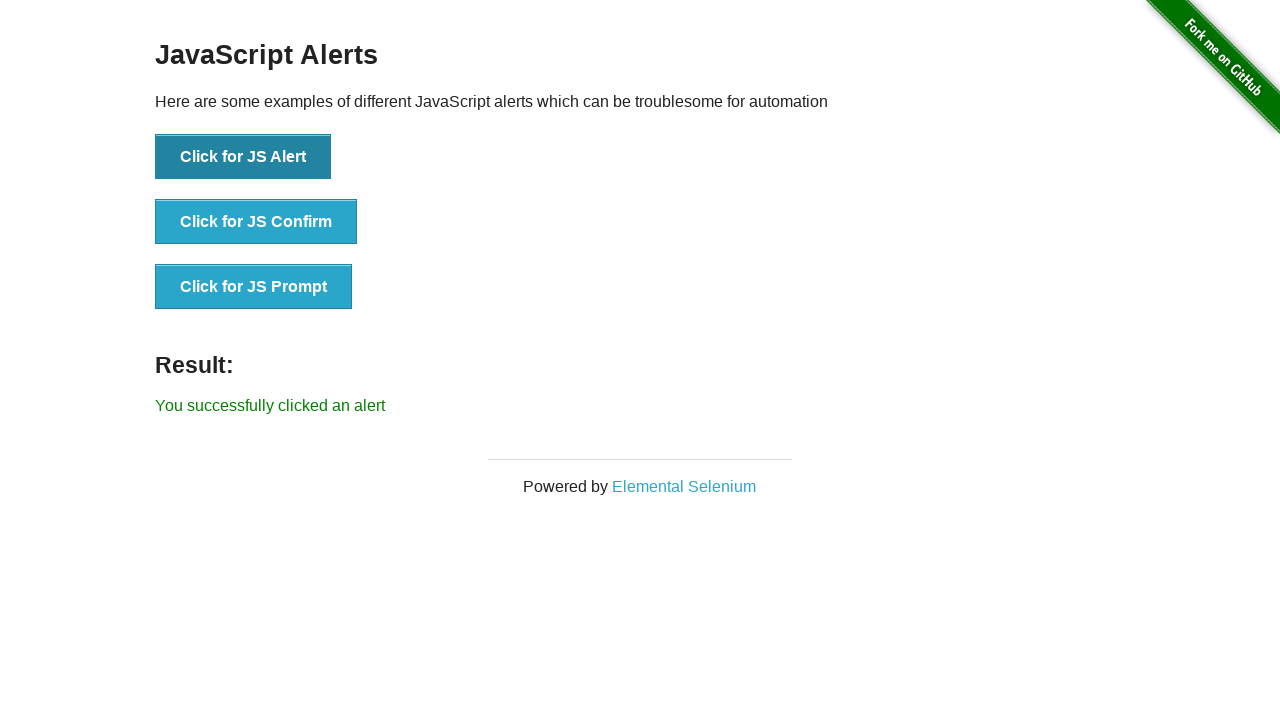

Located result element containing success message
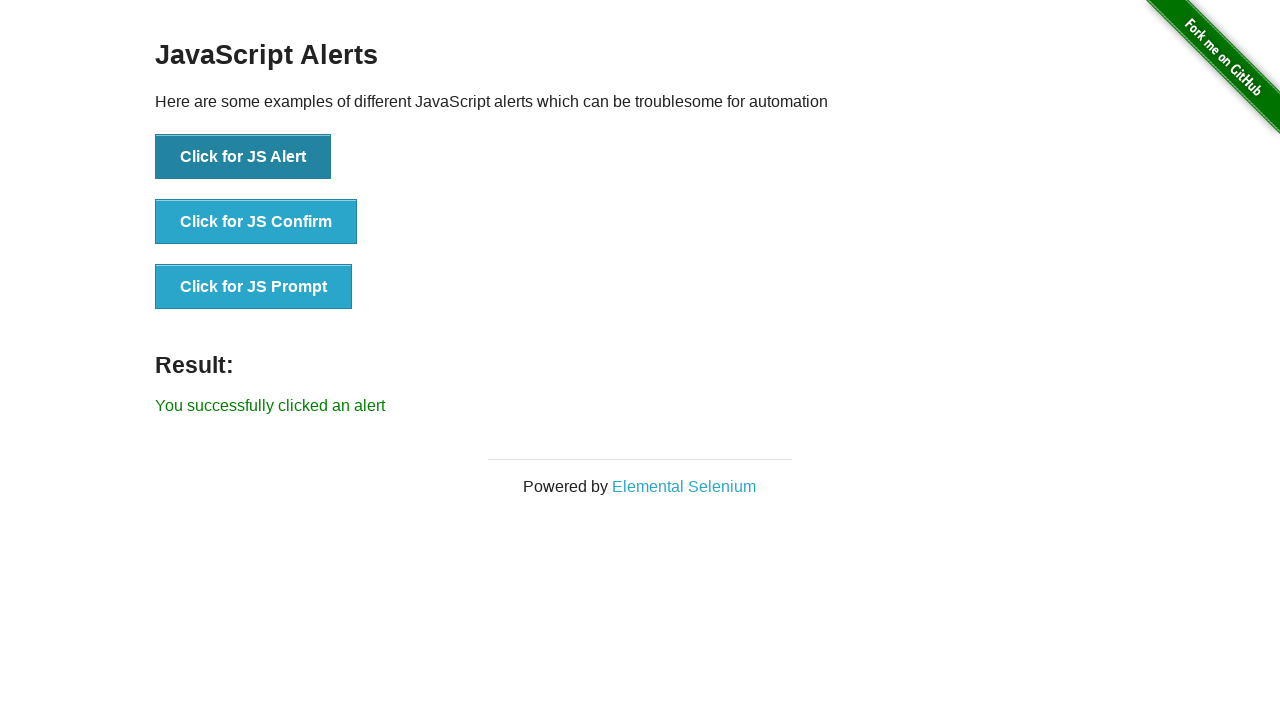

Verified result message: 'You successfully clicked an alert'
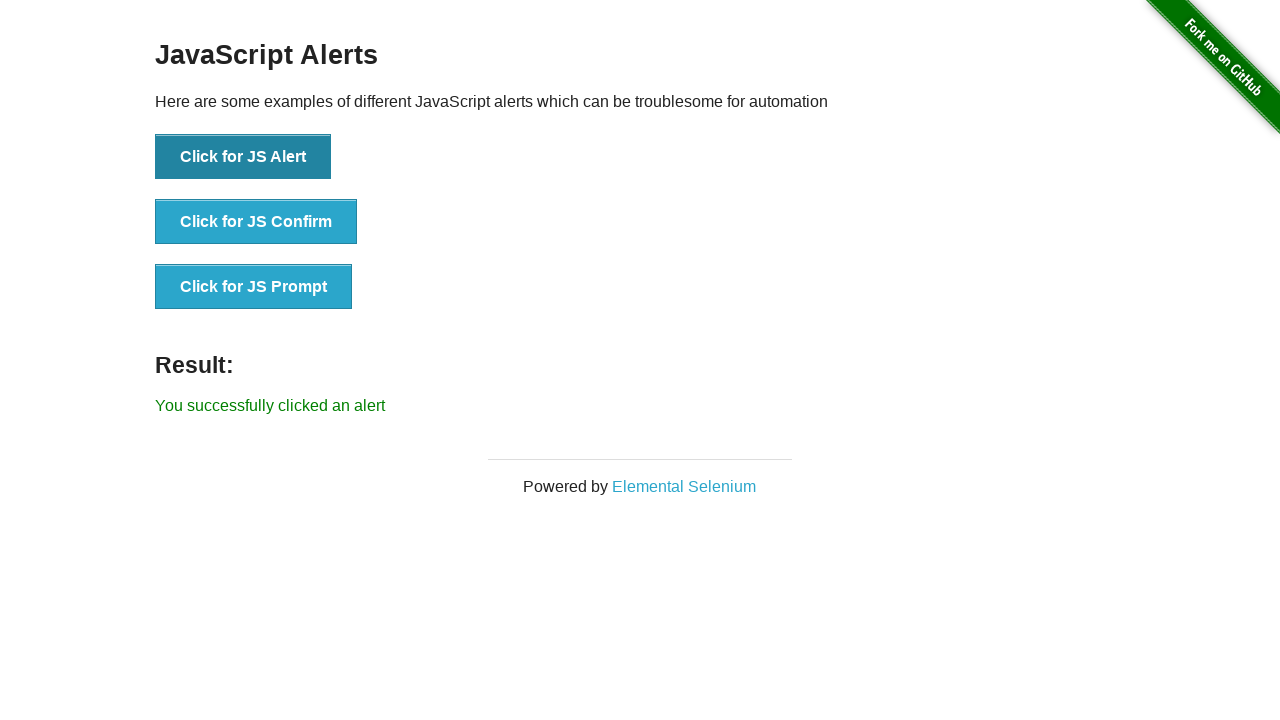

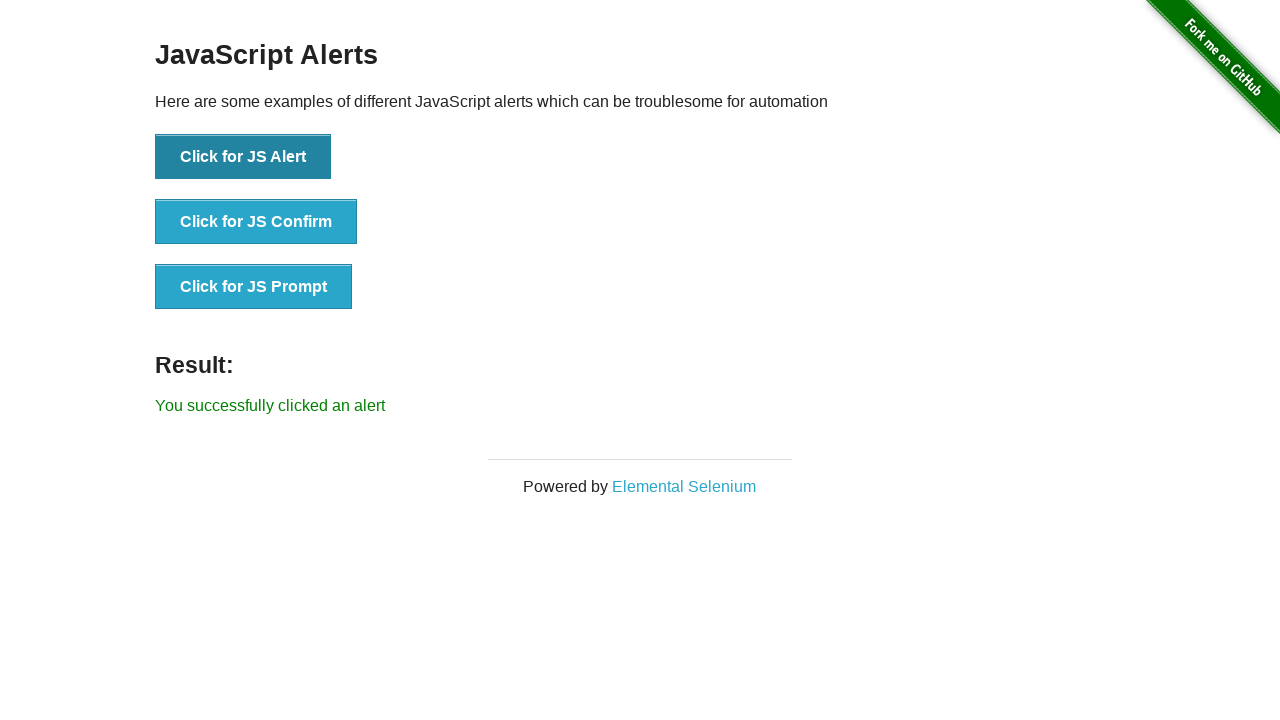